Verifies that all UI form elements are present on the page and tests dropdown functionality by clicking to open it.

Starting URL: https://devexpress.github.io/testcafe/example/

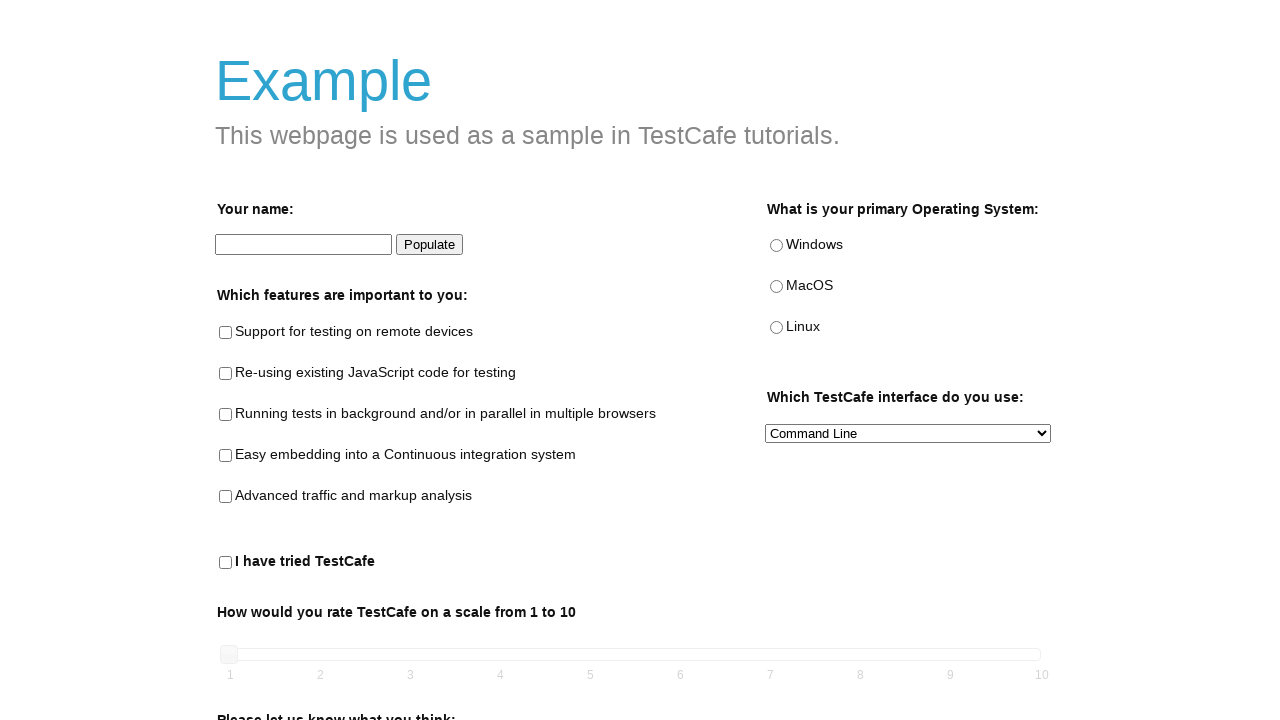

Page title 'Example' is visible
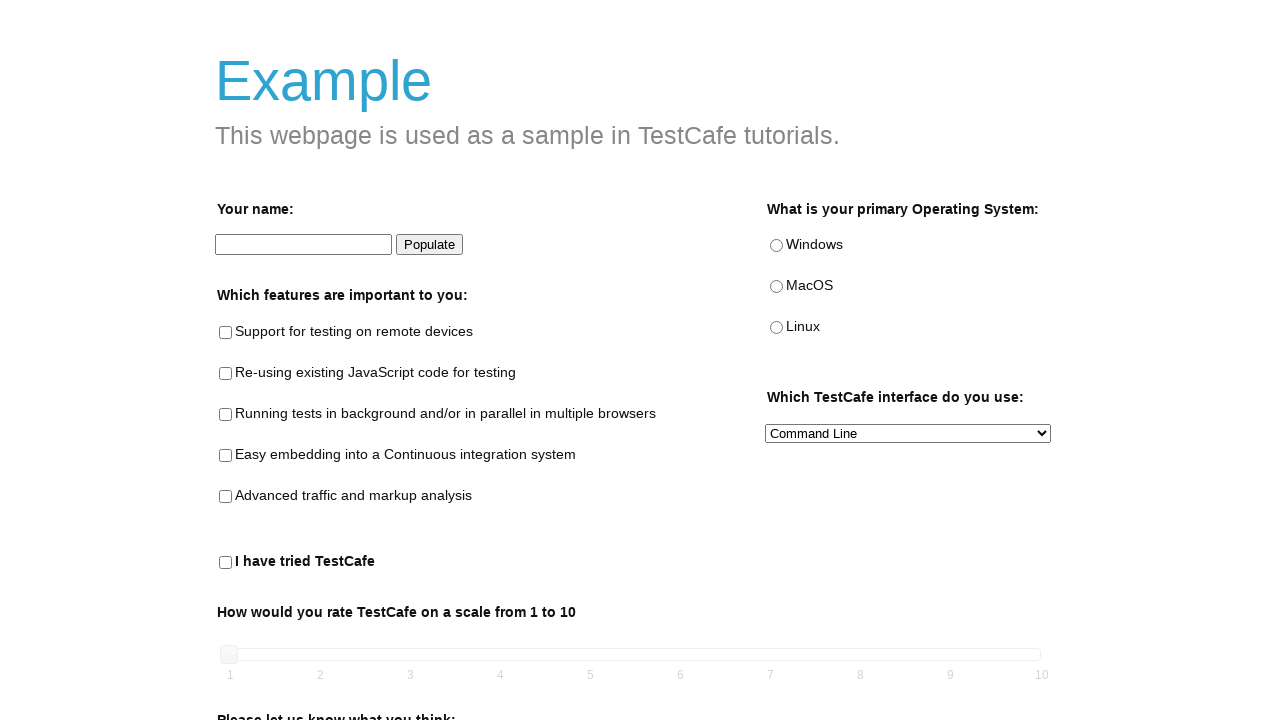

Developer name input field is present
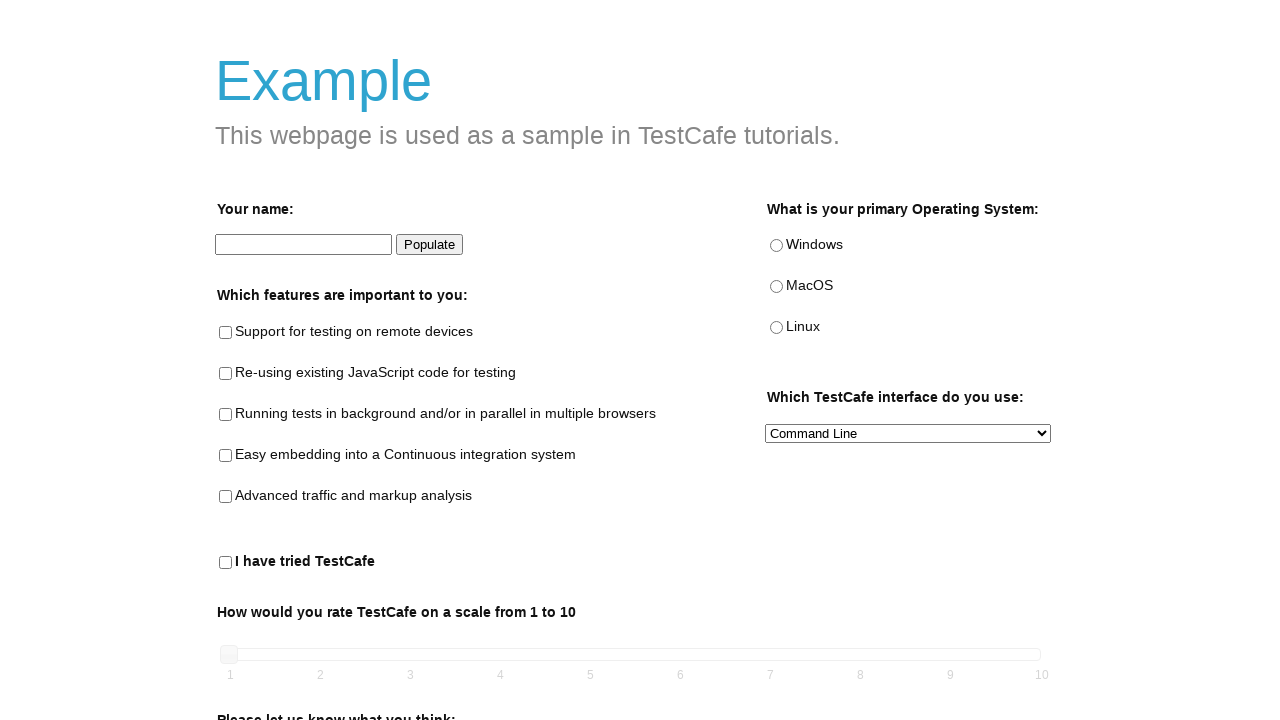

Windows checkbox is present
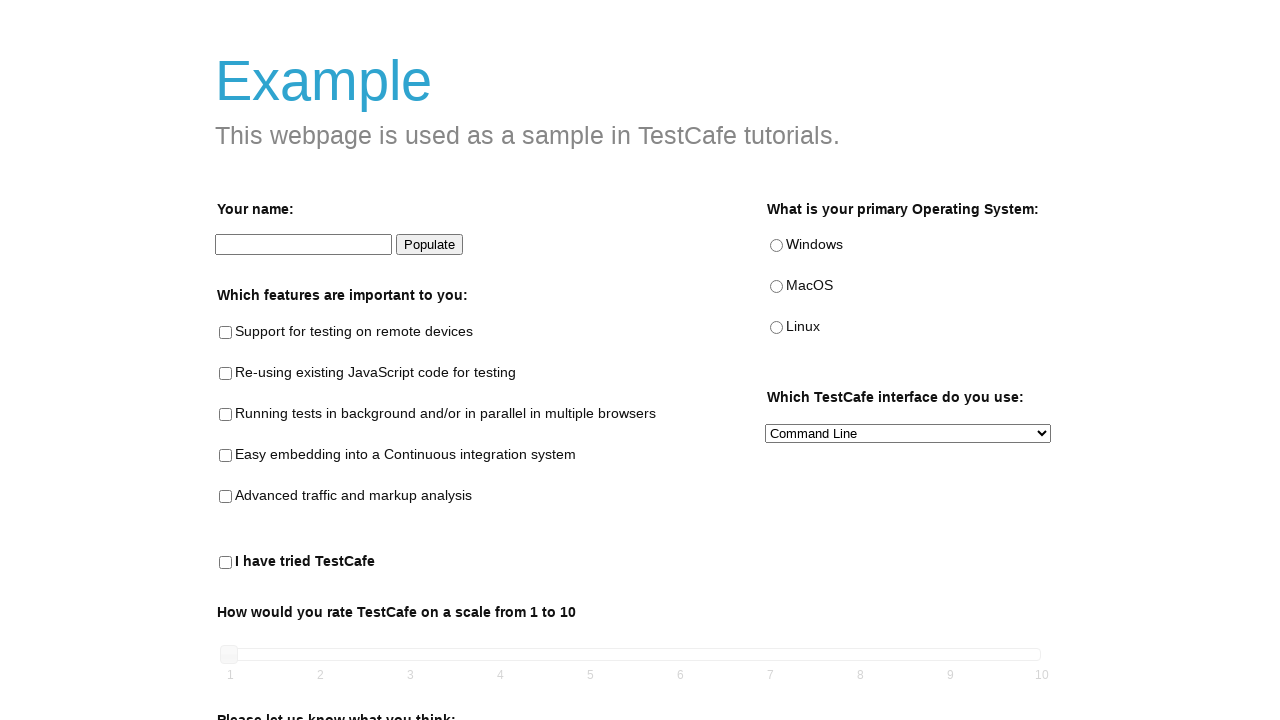

Tried TestCafe checkbox is present
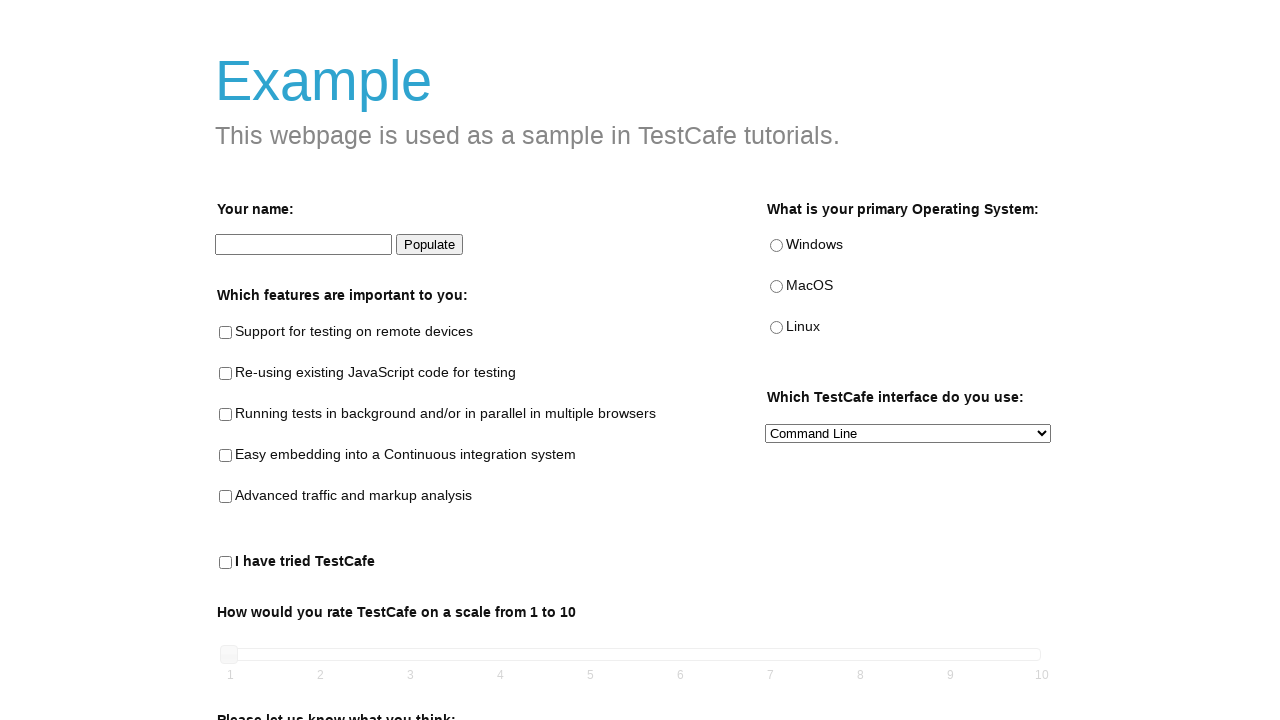

Preferred interface dropdown is present
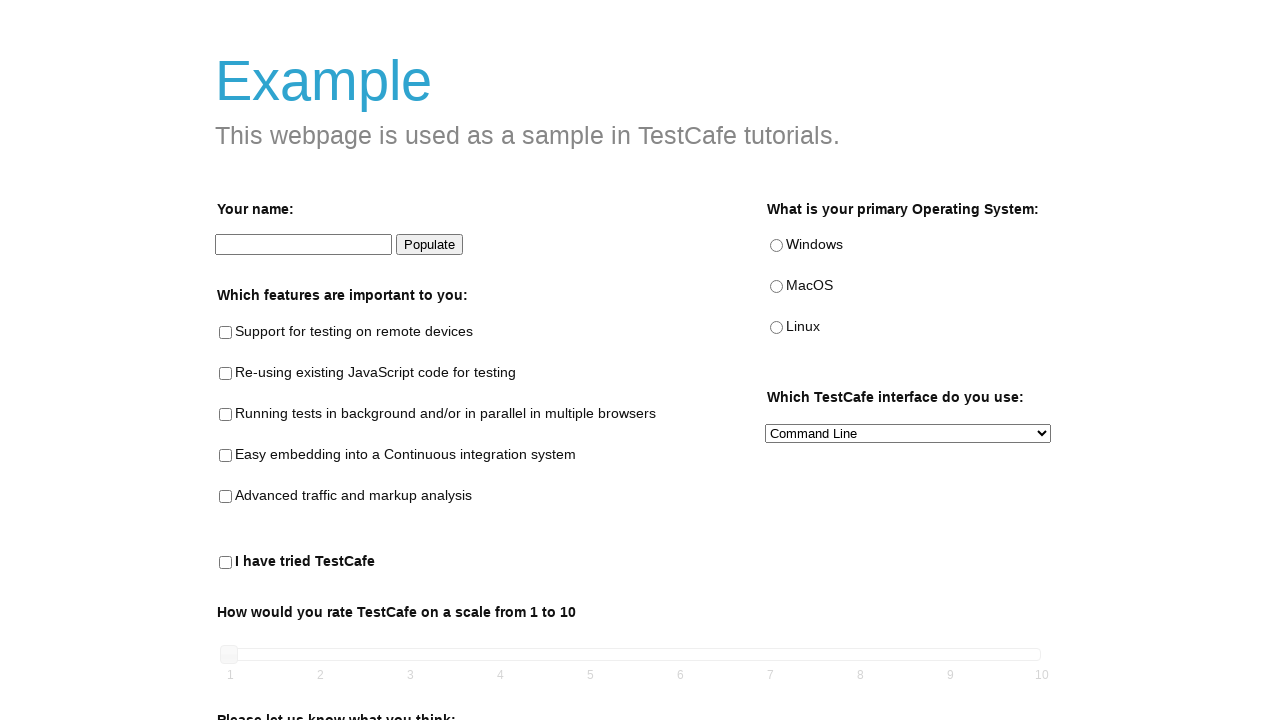

Comments textarea is present
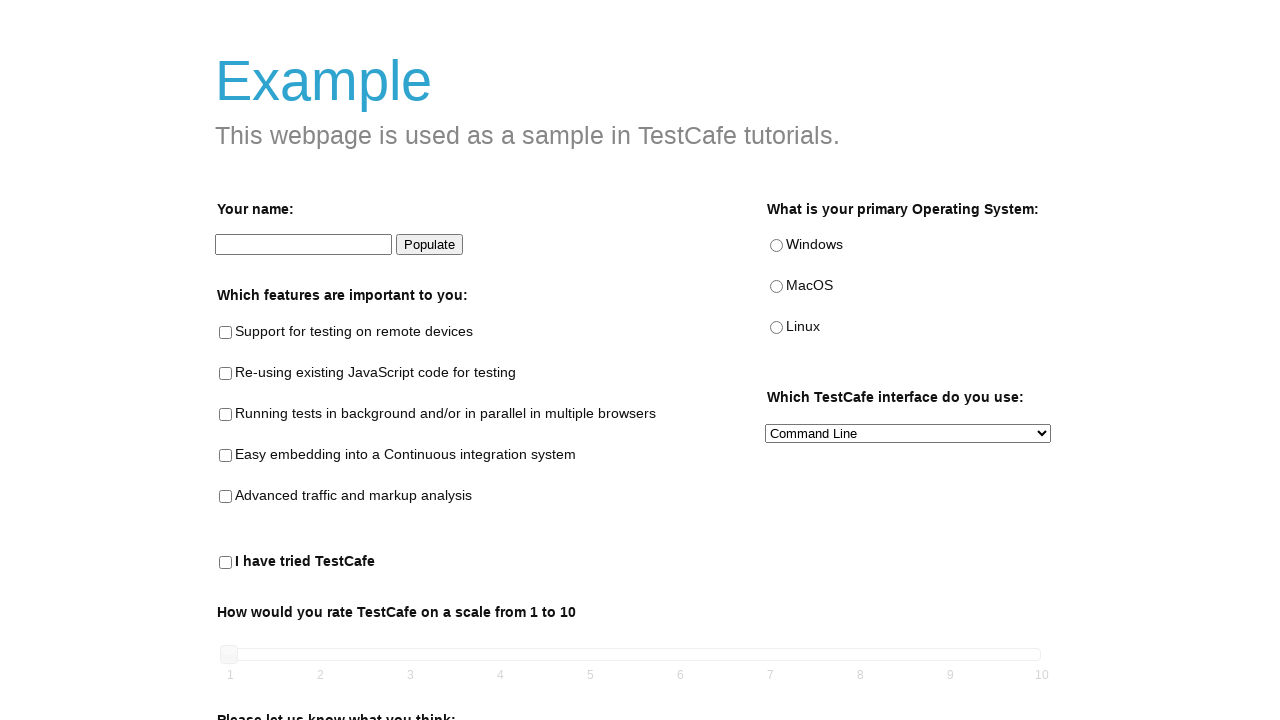

Submit button is present
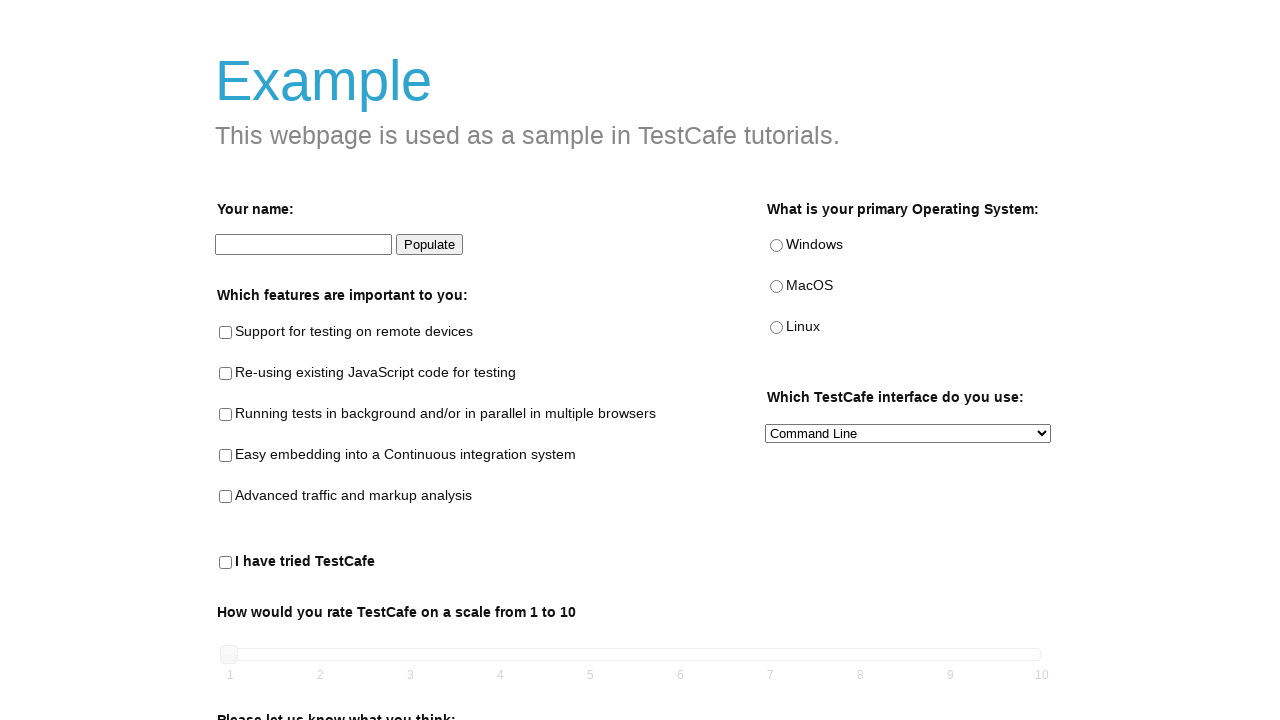

Clicked on preferred interface dropdown to open it at (908, 434) on #preferred-interface
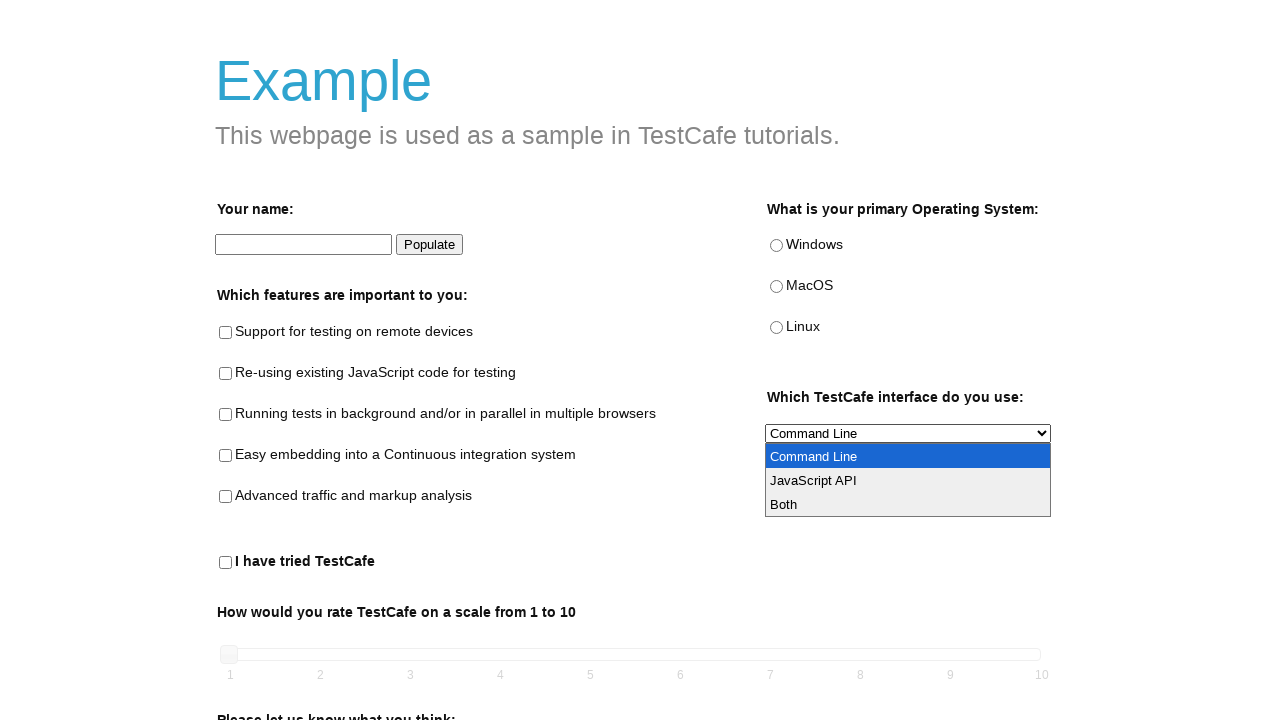

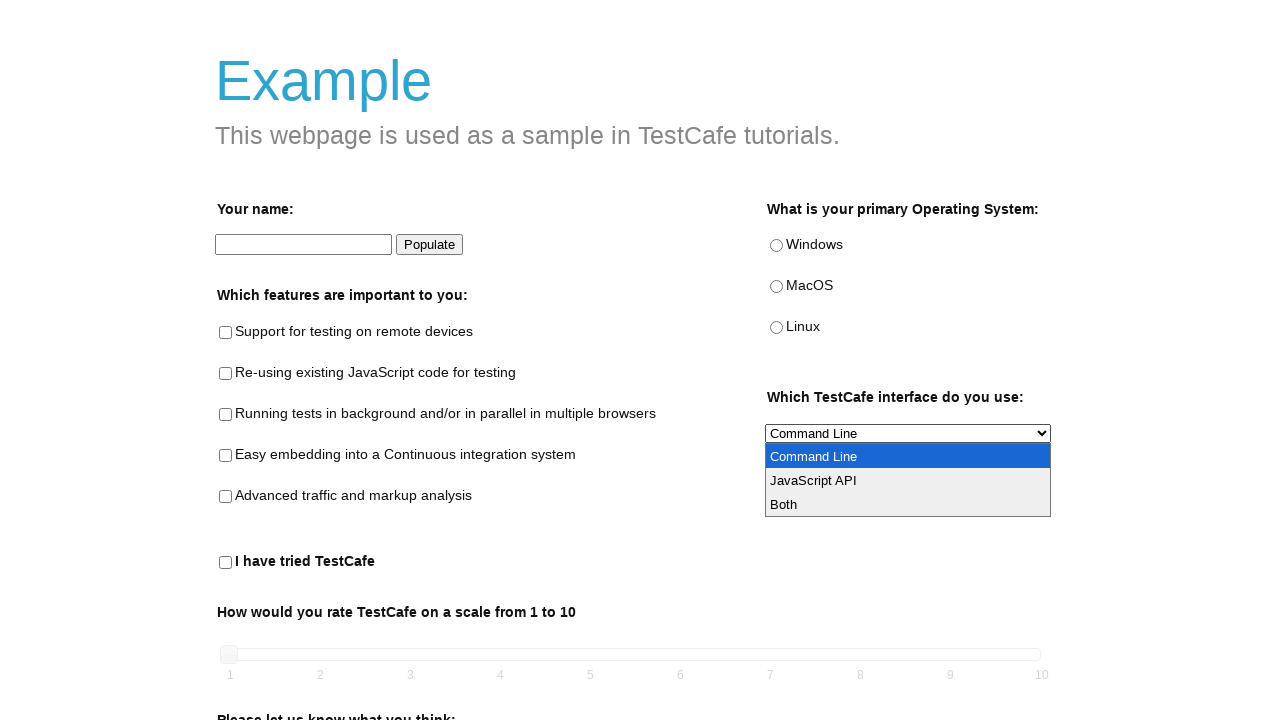